Tests the contact us form by filling in name, email, subject, and message fields, then submitting the form

Starting URL: https://automationexercise.com/contact_us

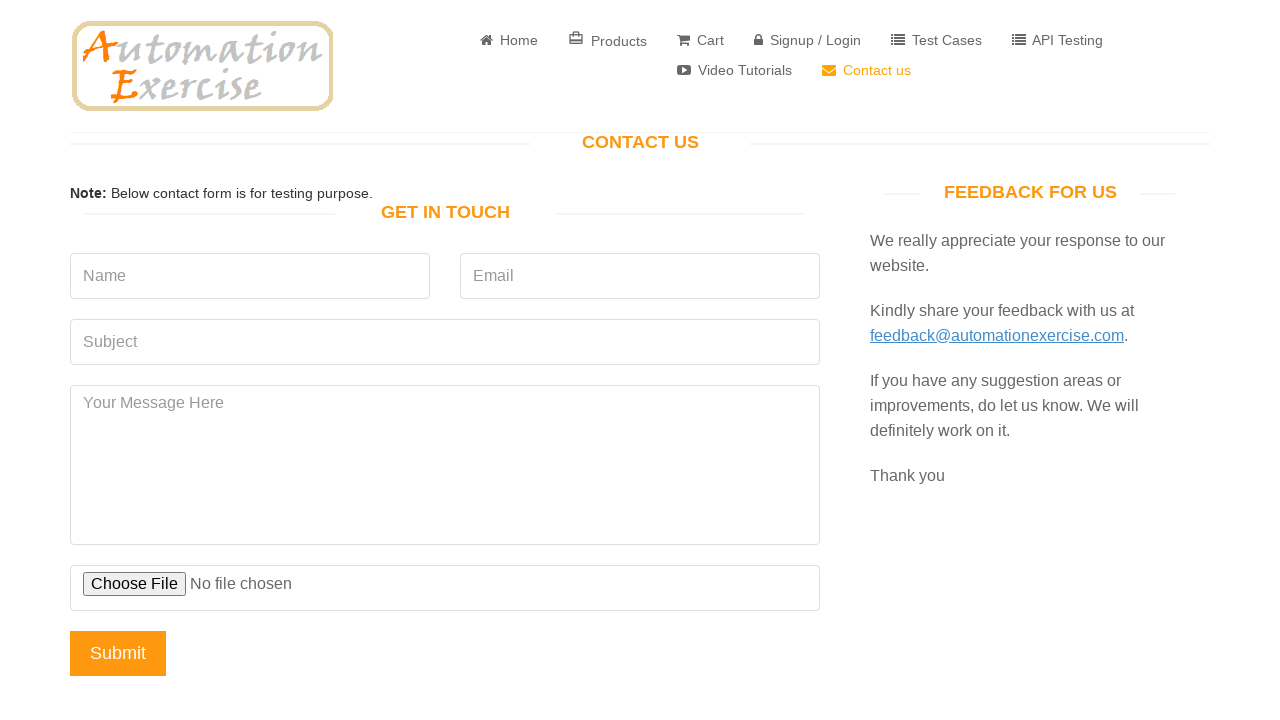

Filled name field with 'Hero' on input[name='name']
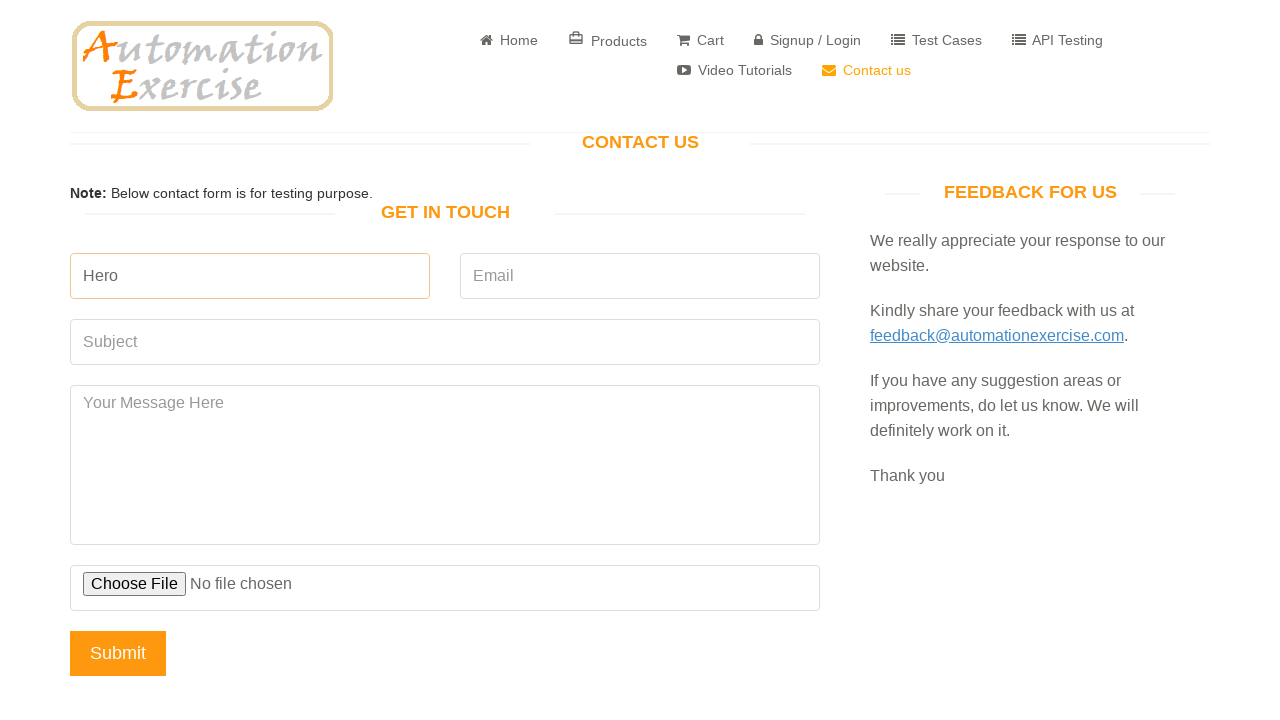

Filled email field with 'pram.bhaks@gmail.com' on input[name='email']
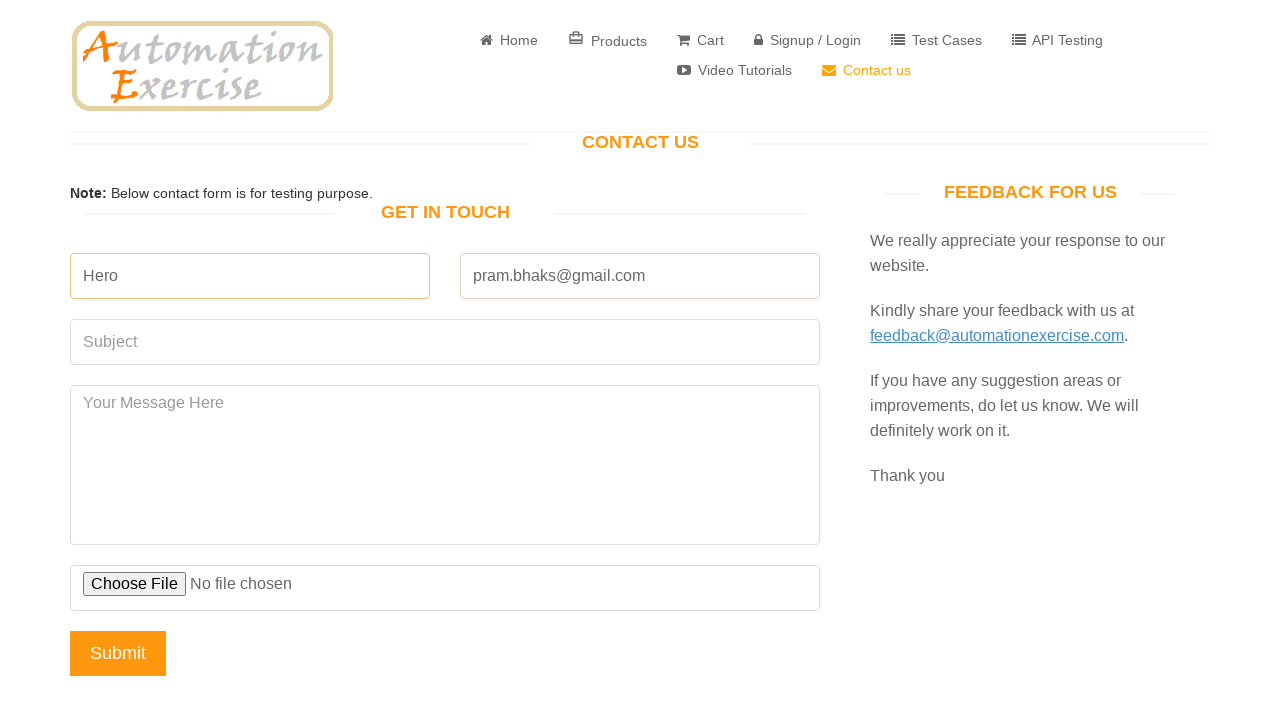

Filled subject field with 'Leave application' on input[name='subject']
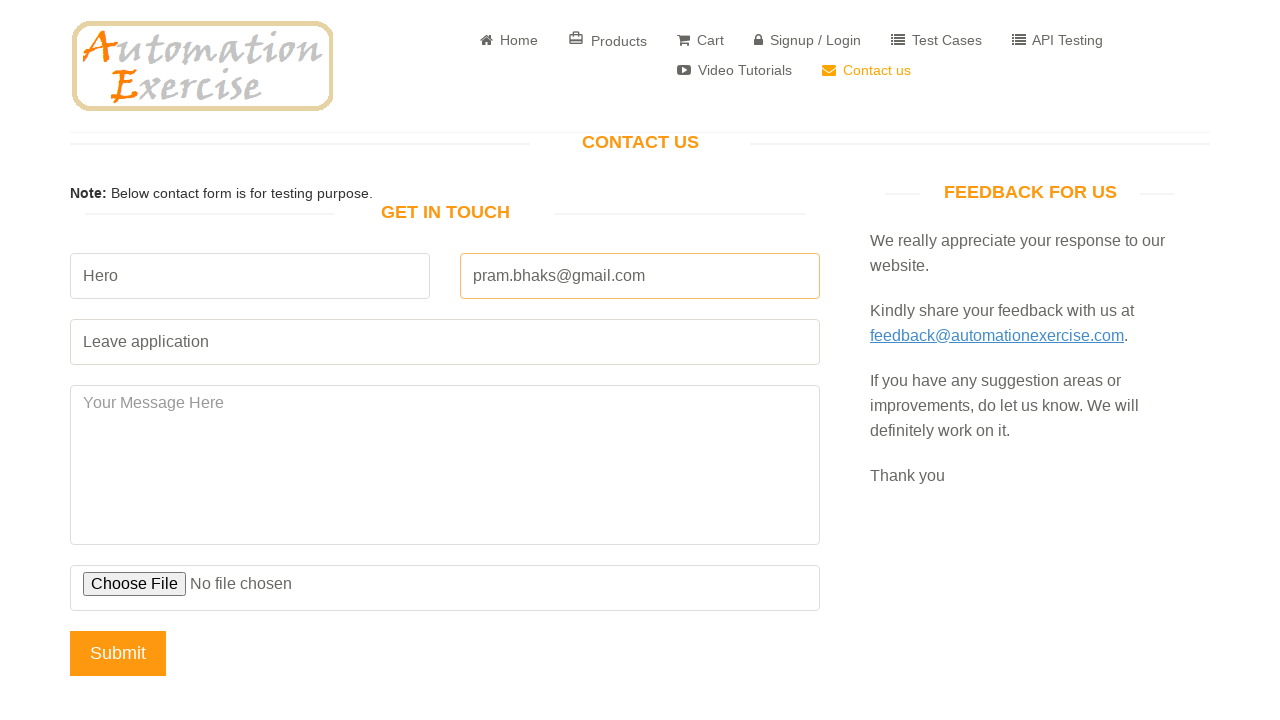

Filled message field with 'Sick Down With Fever' on #message
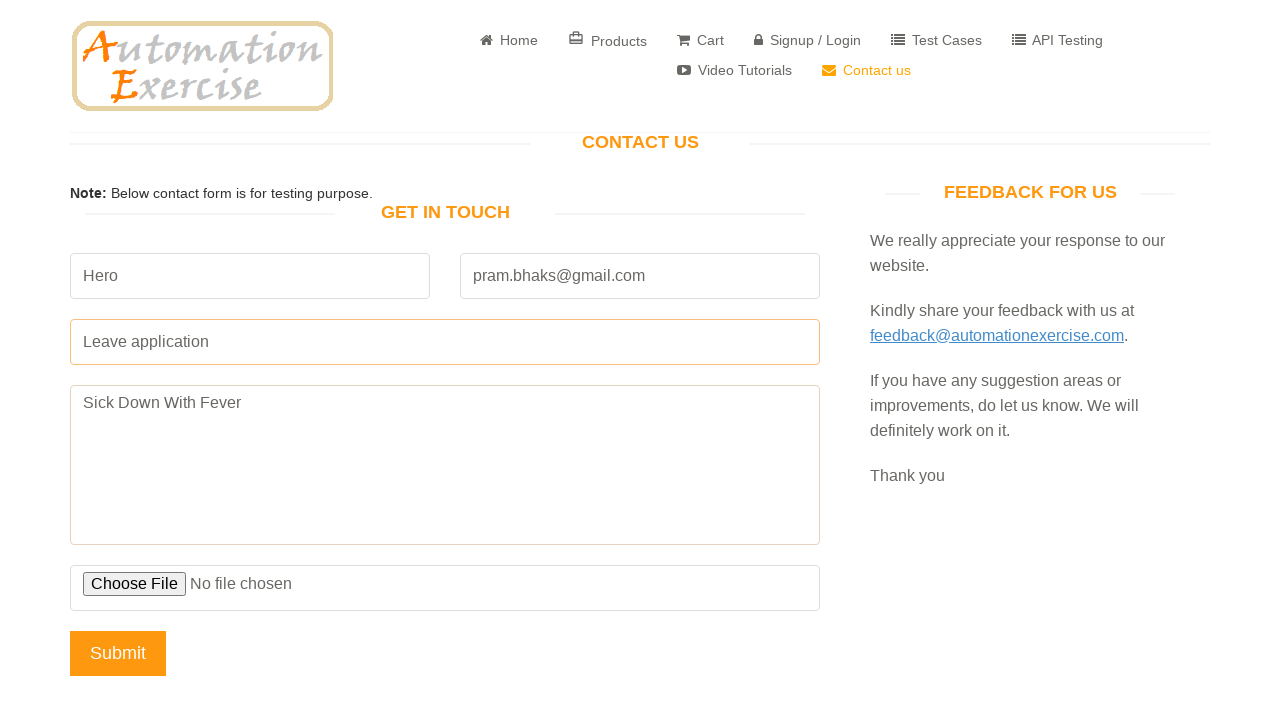

Clicked submit button to send contact form at (118, 653) on input[name='submit']
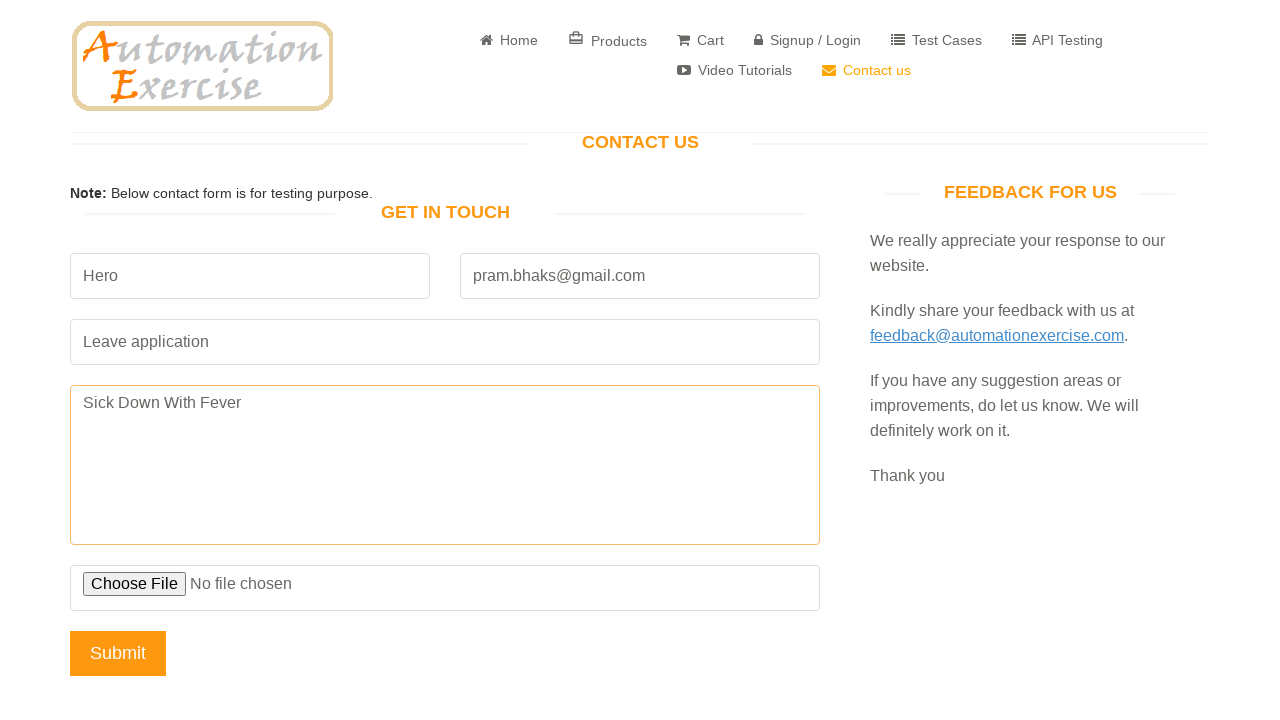

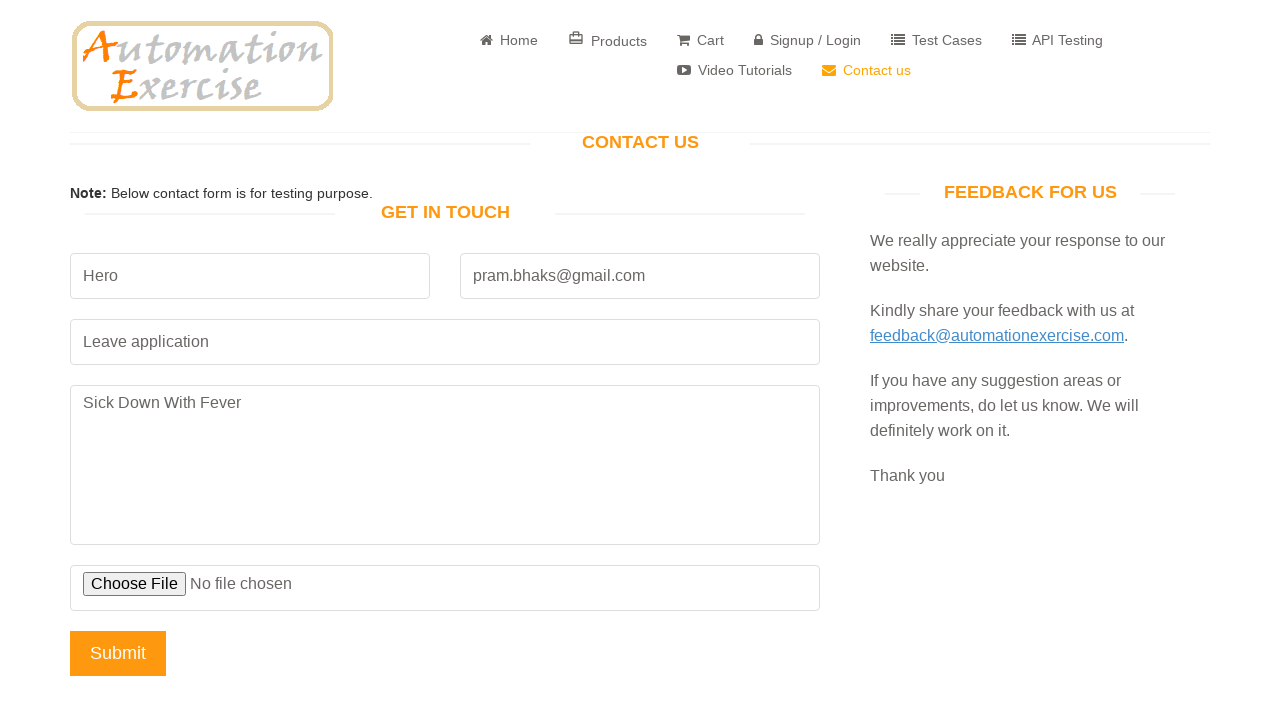